Tests basic iFrame interaction by navigating to the IFrames page and filling a first name field inside an iframe

Starting URL: https://techglobal-training.com/frontend

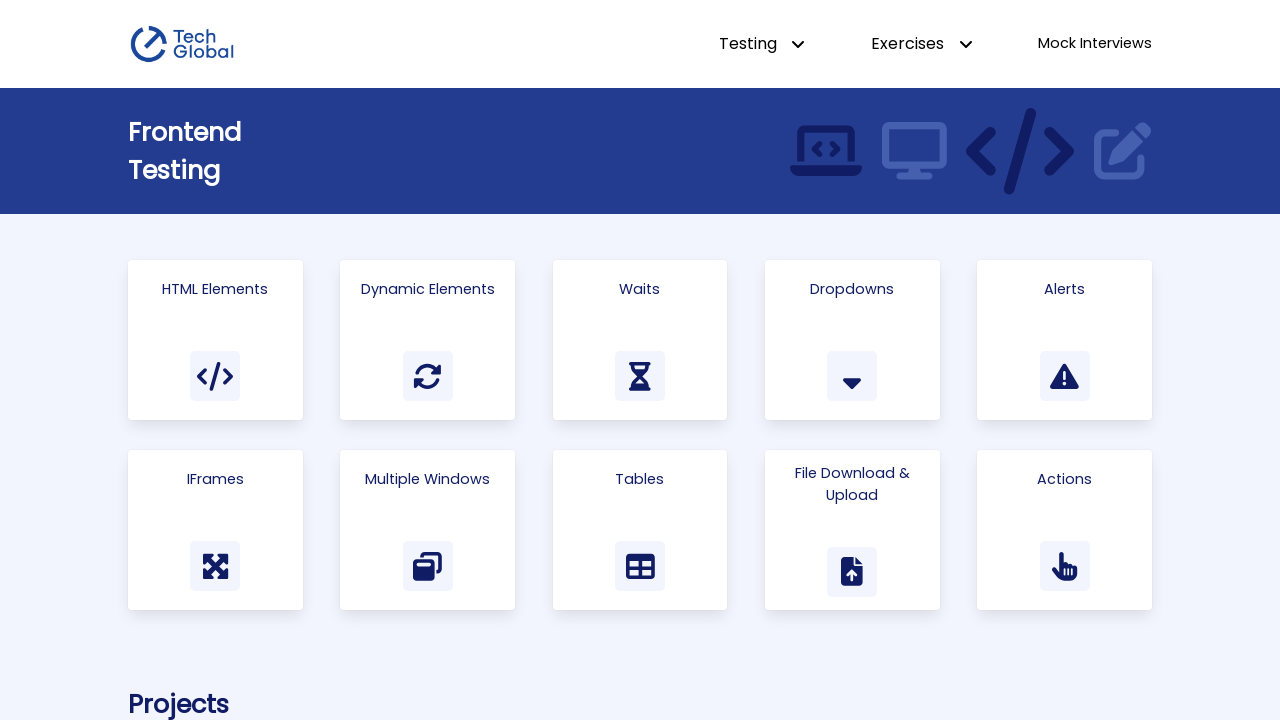

Clicked on IFrames link/card to navigate to IFrames page at (215, 479) on text=IFrames
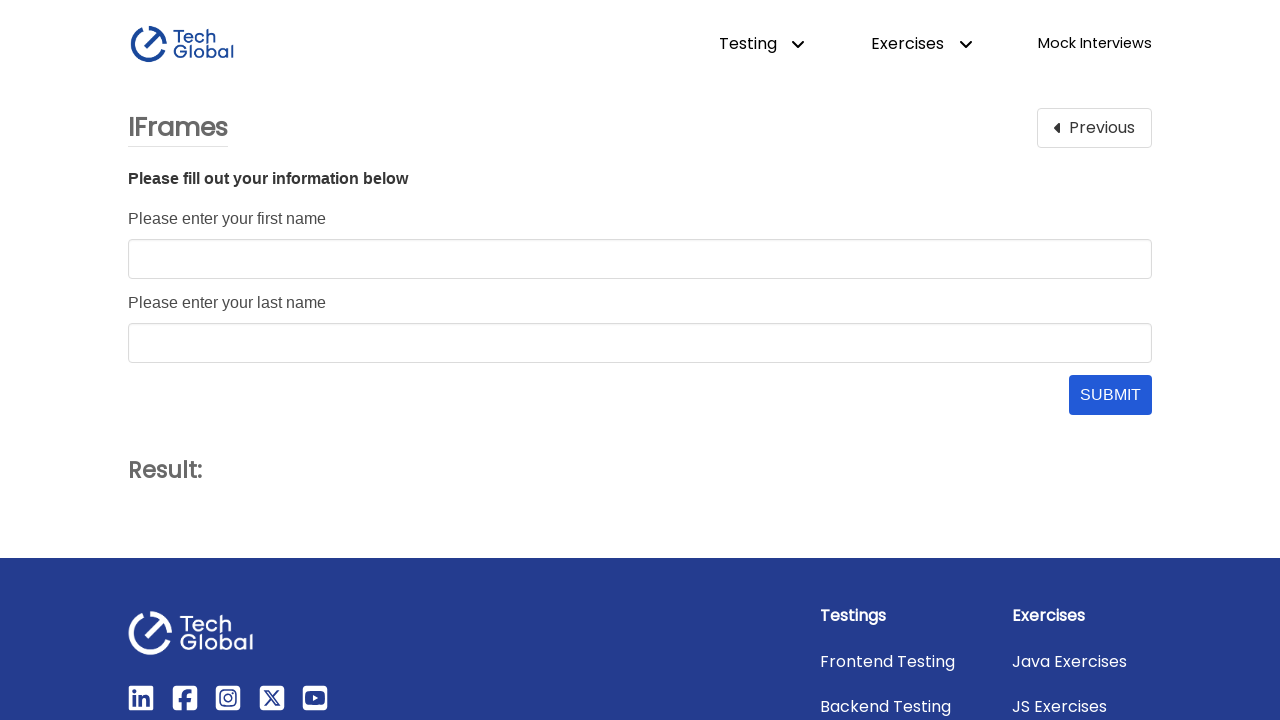

Located the iframe with id 'form_frame'
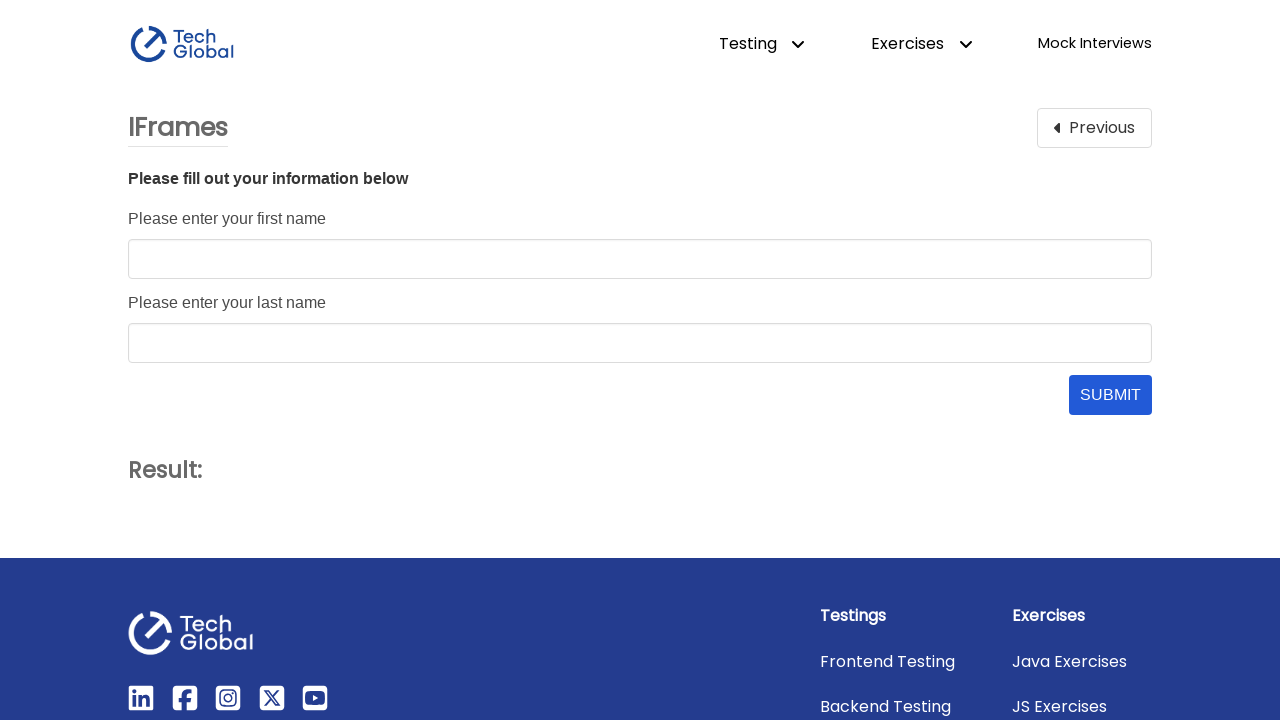

Filled first name field inside iframe with 'TechGlobal' on #form_frame >> internal:control=enter-frame >> #first_name
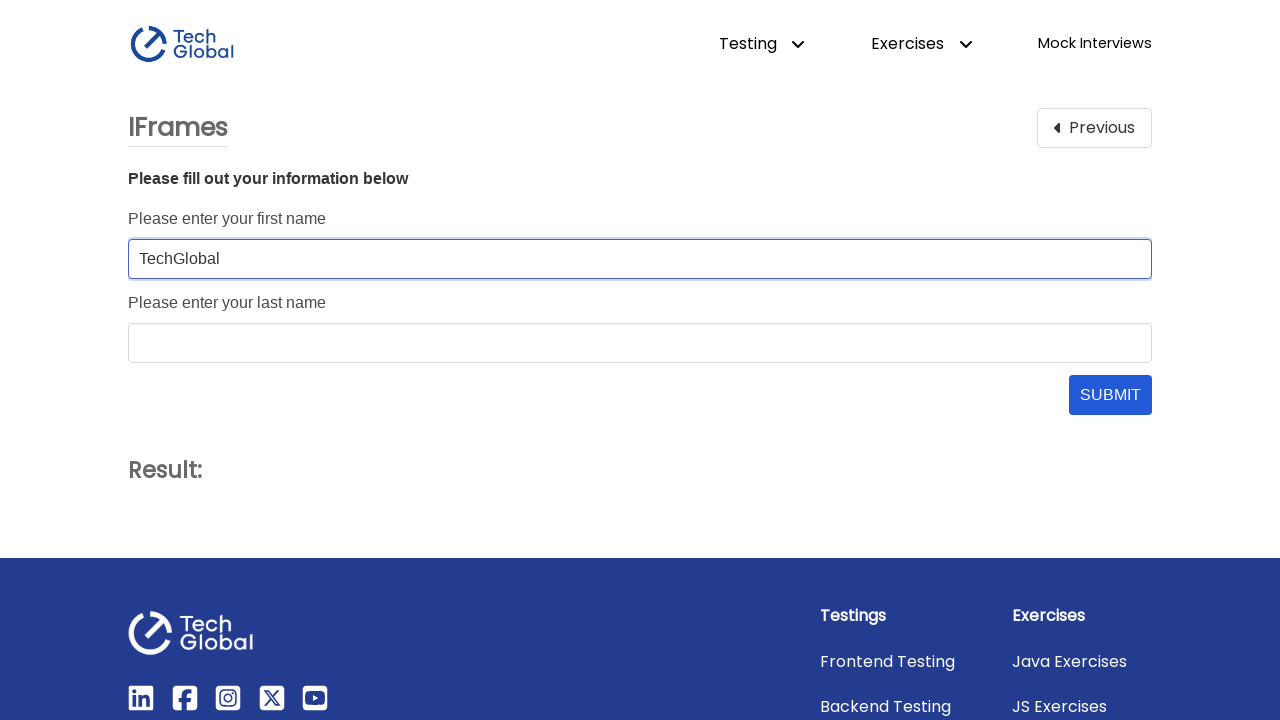

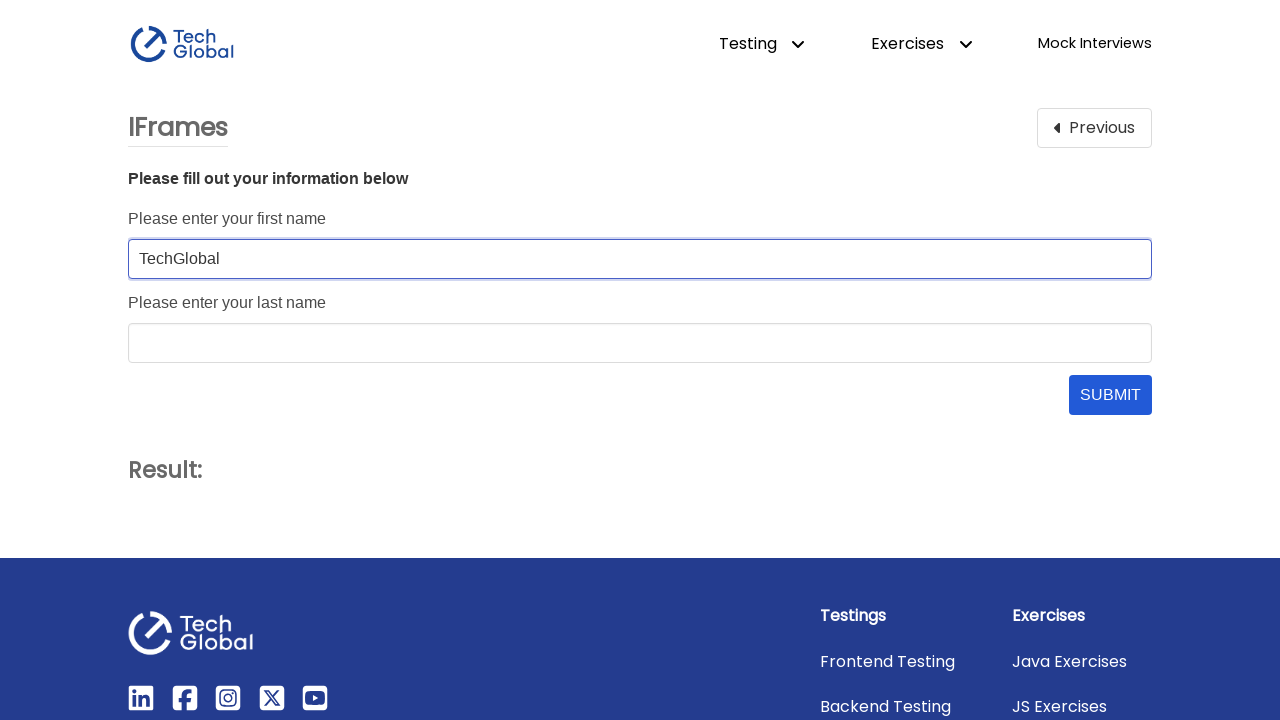